Tests window/tab switching functionality by clicking a button to open a new tab, iterating through all window handles to switch to the new tab, and then switching back to the original window.

Starting URL: https://formy-project.herokuapp.com/switch-window

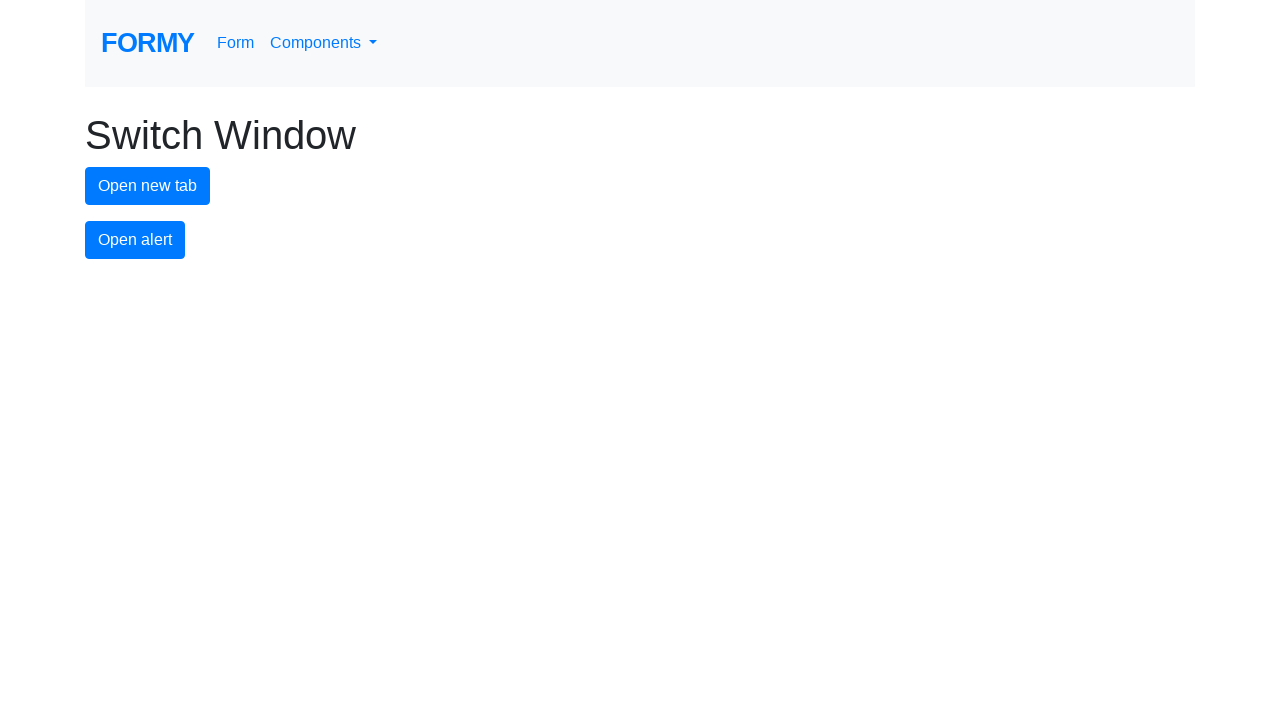

Clicked new tab button to open a new tab at (148, 186) on #new-tab-button
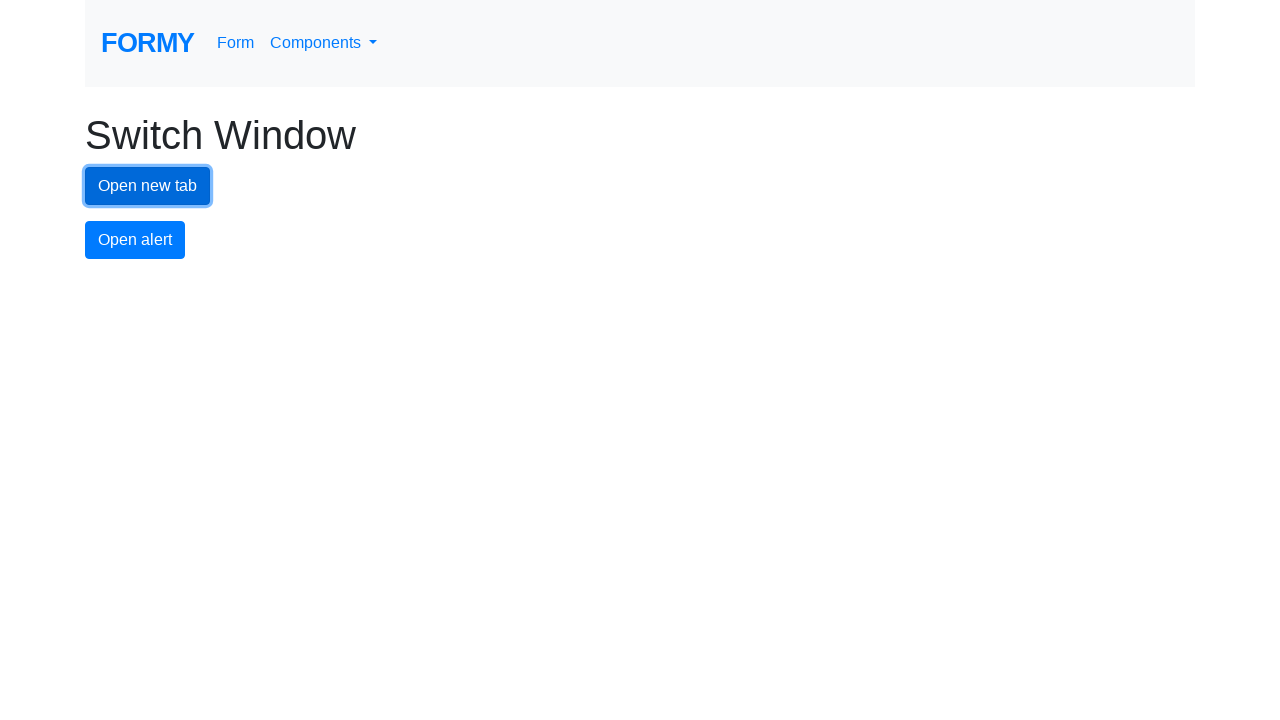

Waited for new tab to open
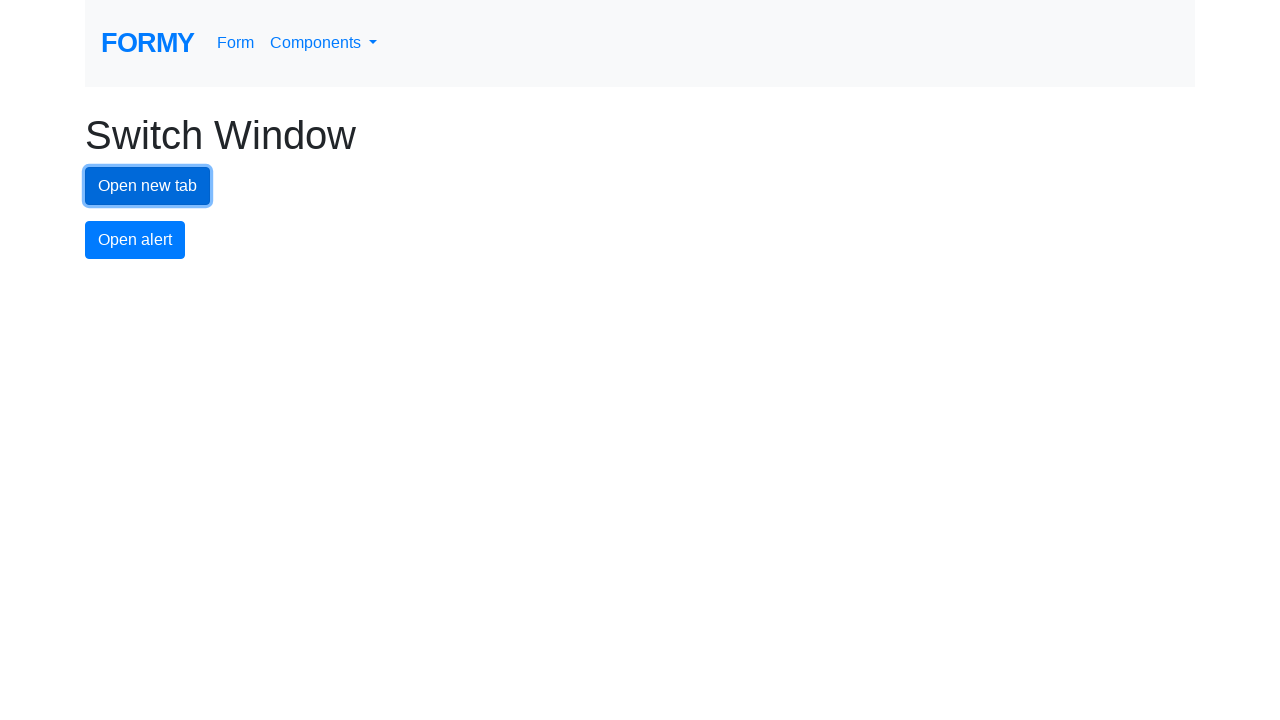

Retrieved all pages from context - found 2 pages
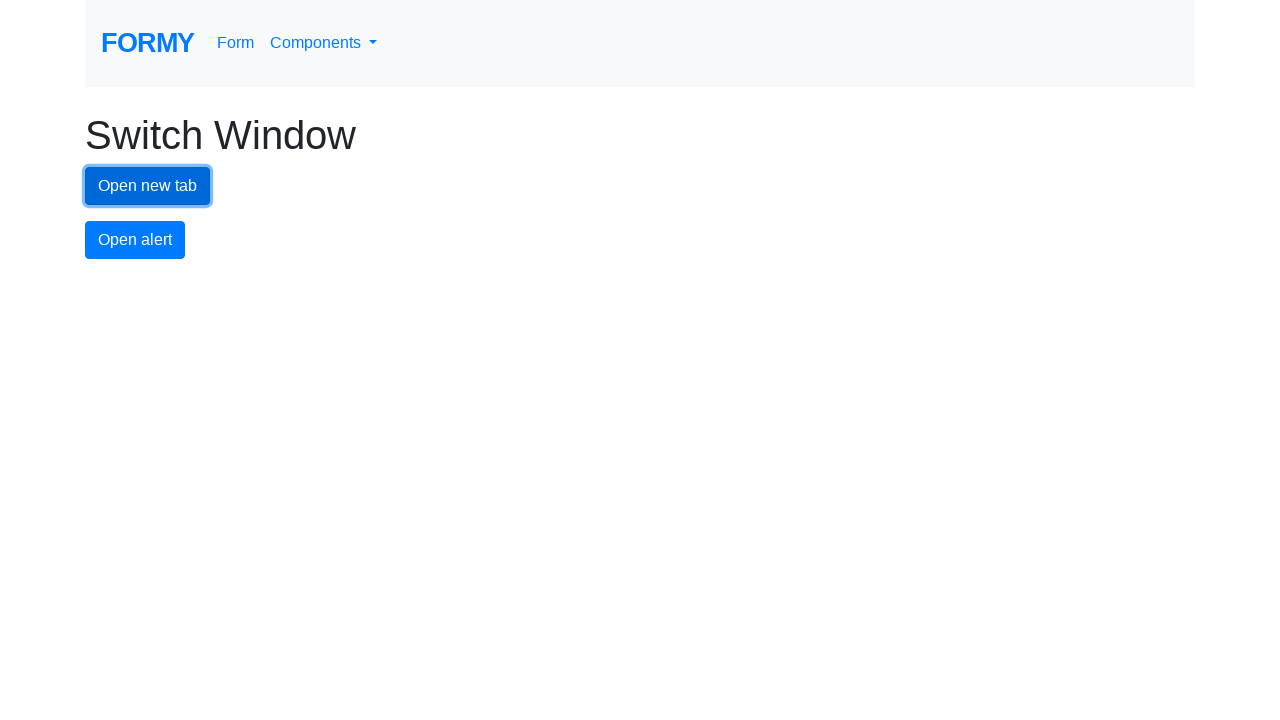

Switched to newly opened tab
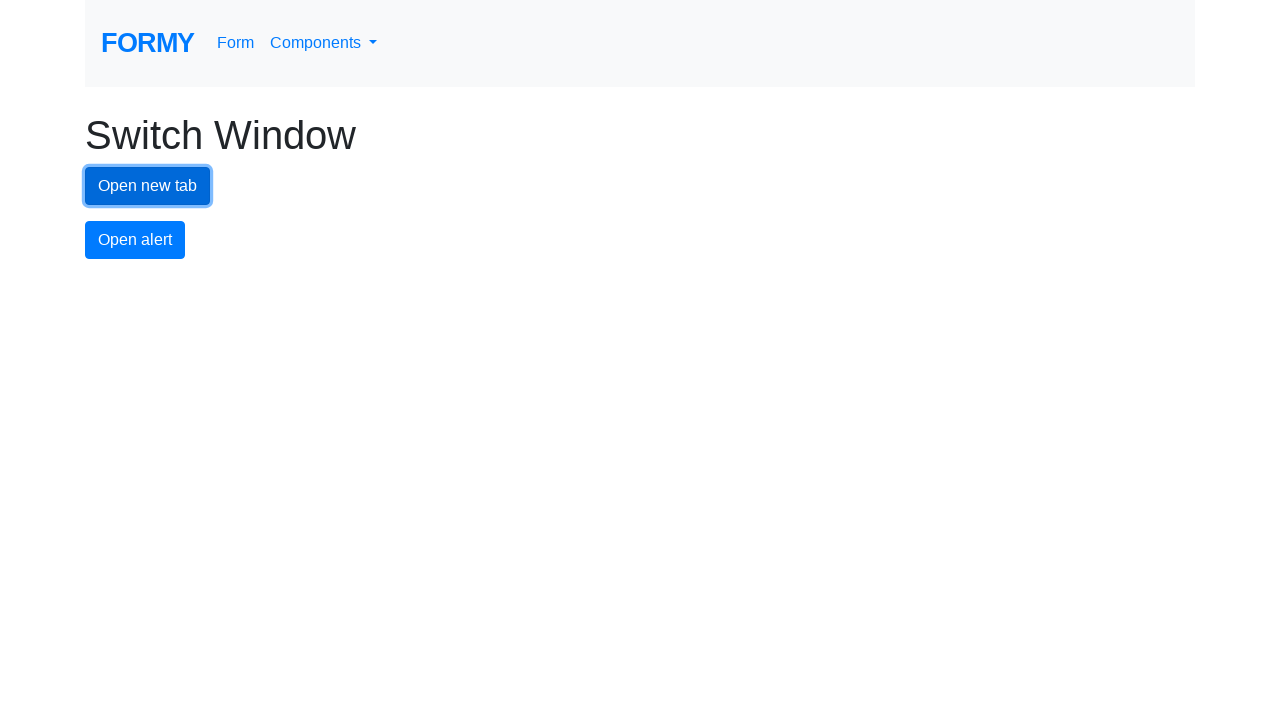

Switched back to original tab
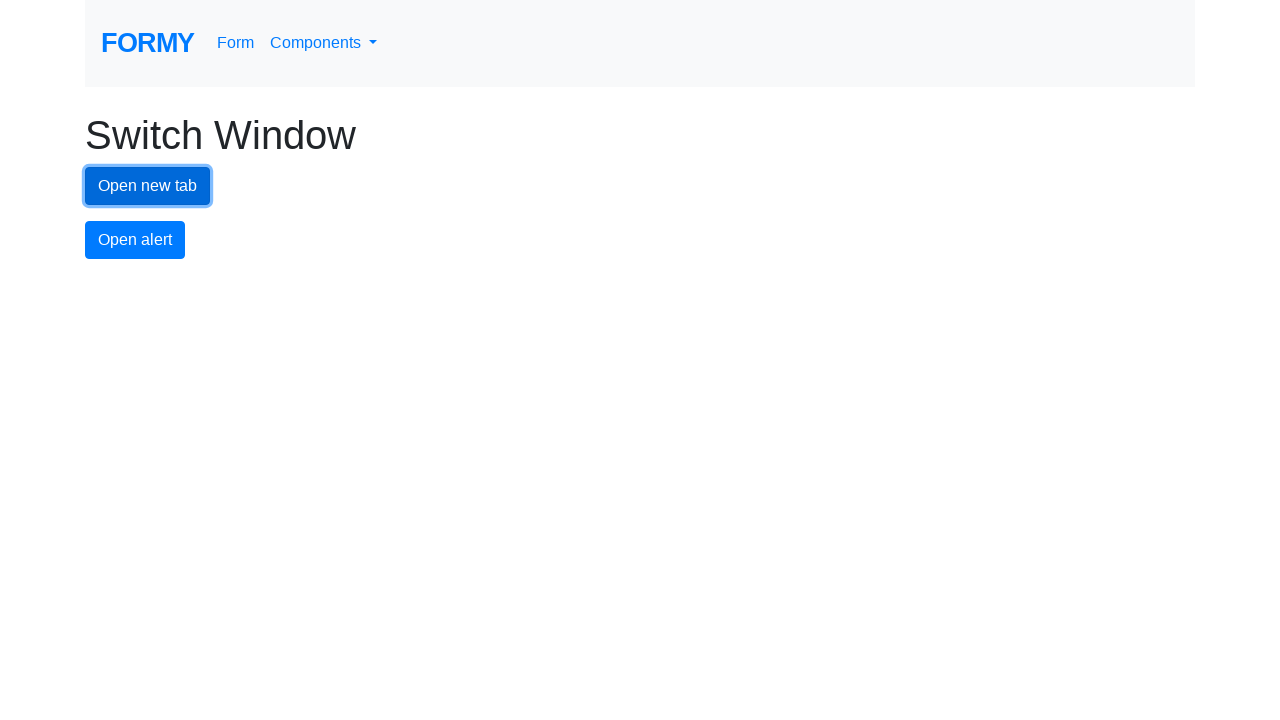

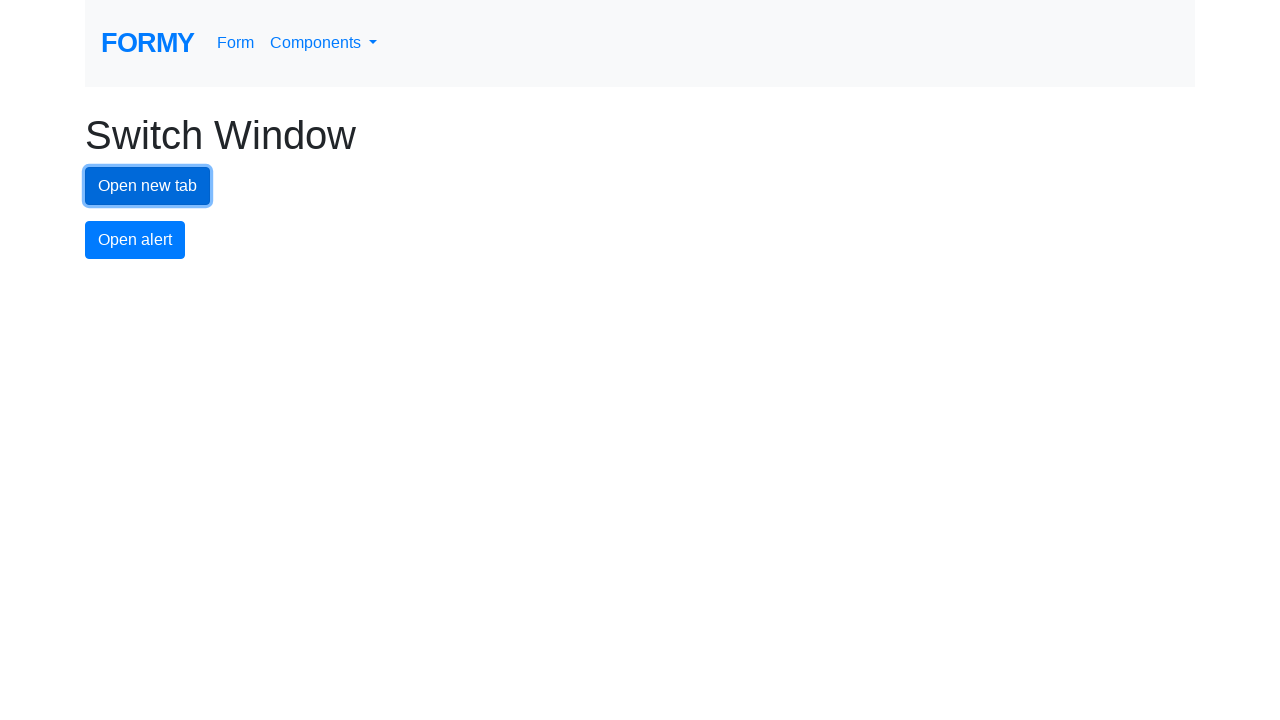